Tests the DemoQA practice form by filling out all fields including personal information, date of birth, subjects, hobbies, and address, then submitting the form.

Starting URL: https://demoqa.com/automation-practice-form

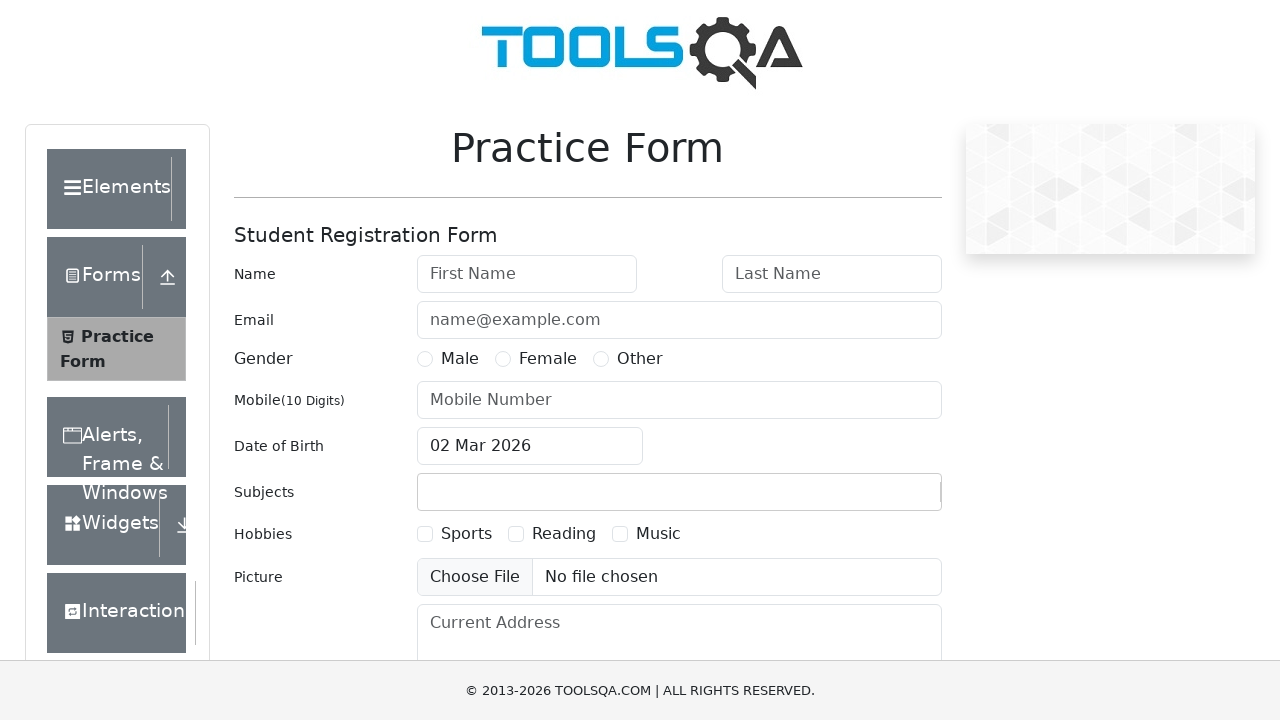

Filled first name with 'John' on #firstName
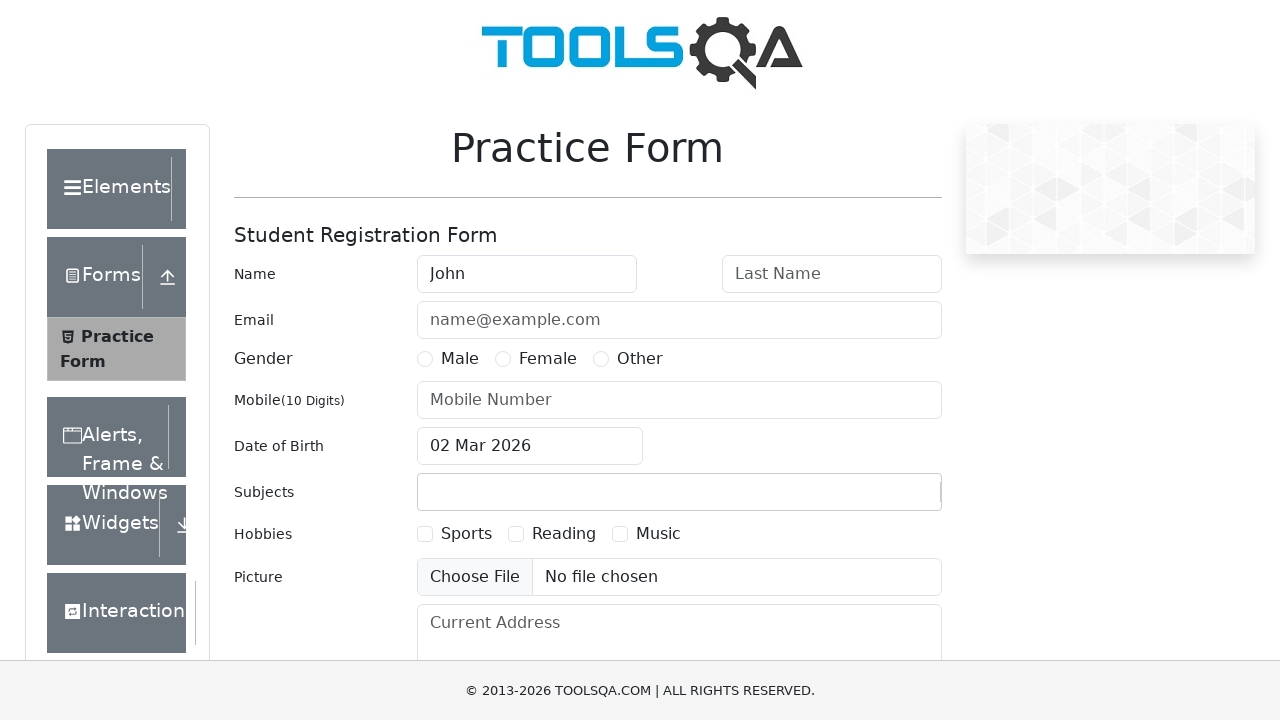

Filled last name with 'Doe' on #lastName
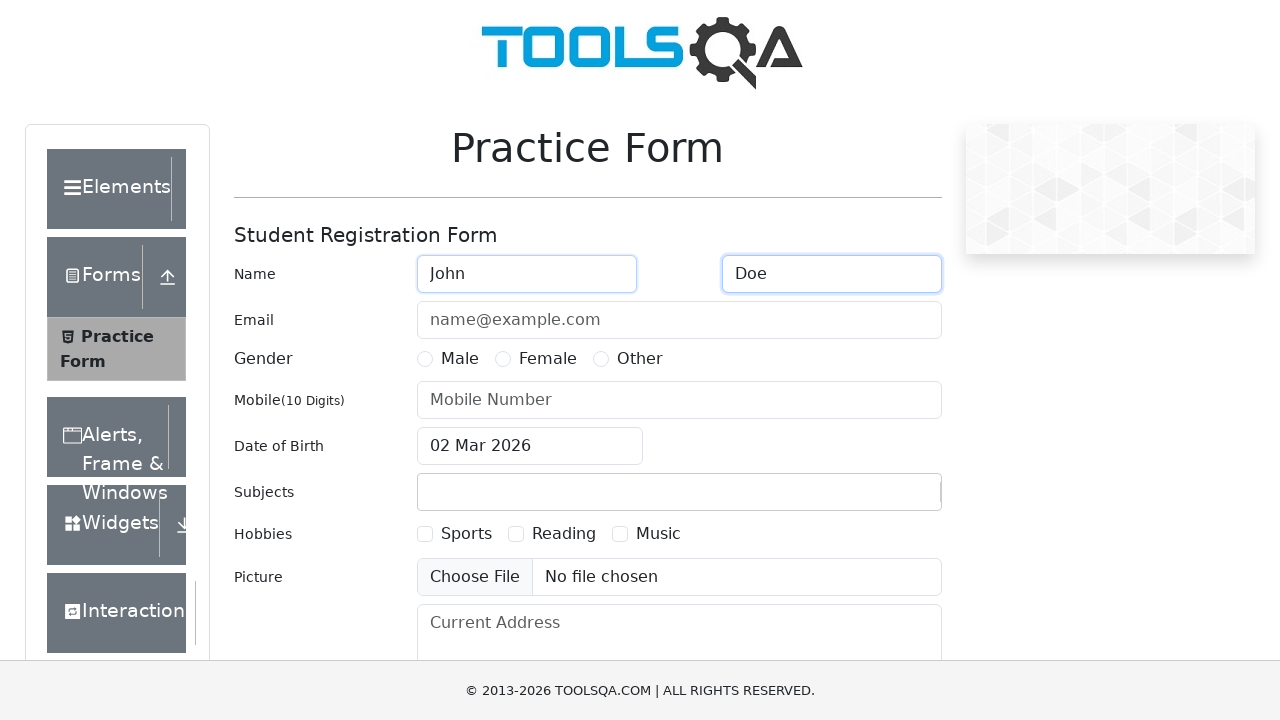

Filled email with 'johndoe@example.com' on #userEmail
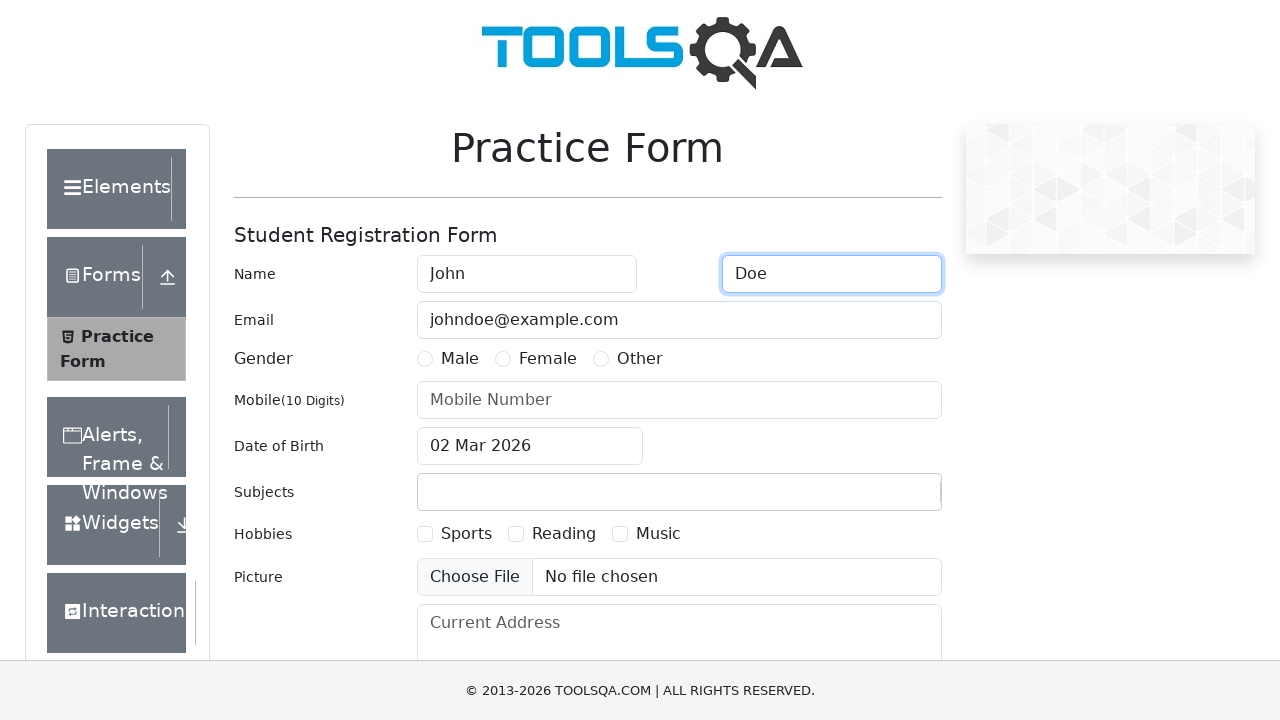

Selected gender as Male at (460, 359) on label[for='gender-radio-1']
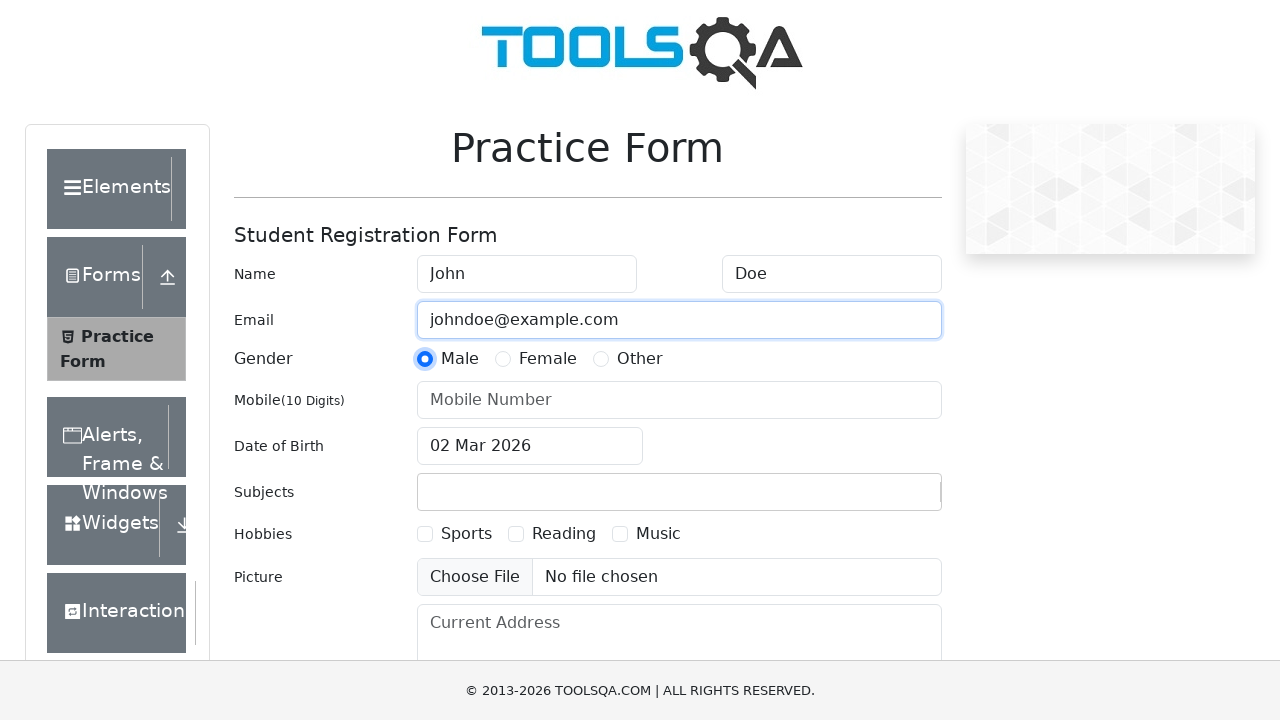

Filled mobile number with '9876543210' on #userNumber
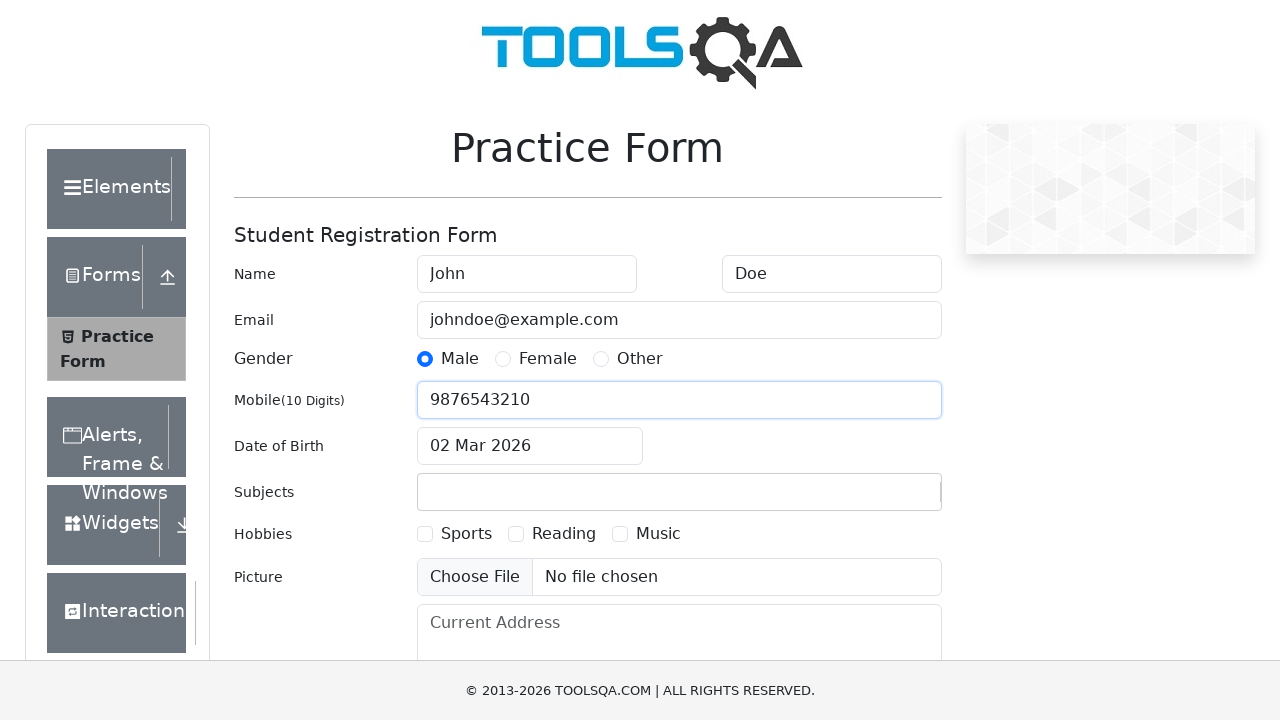

Clicked date of birth input to open date picker at (530, 446) on #dateOfBirthInput
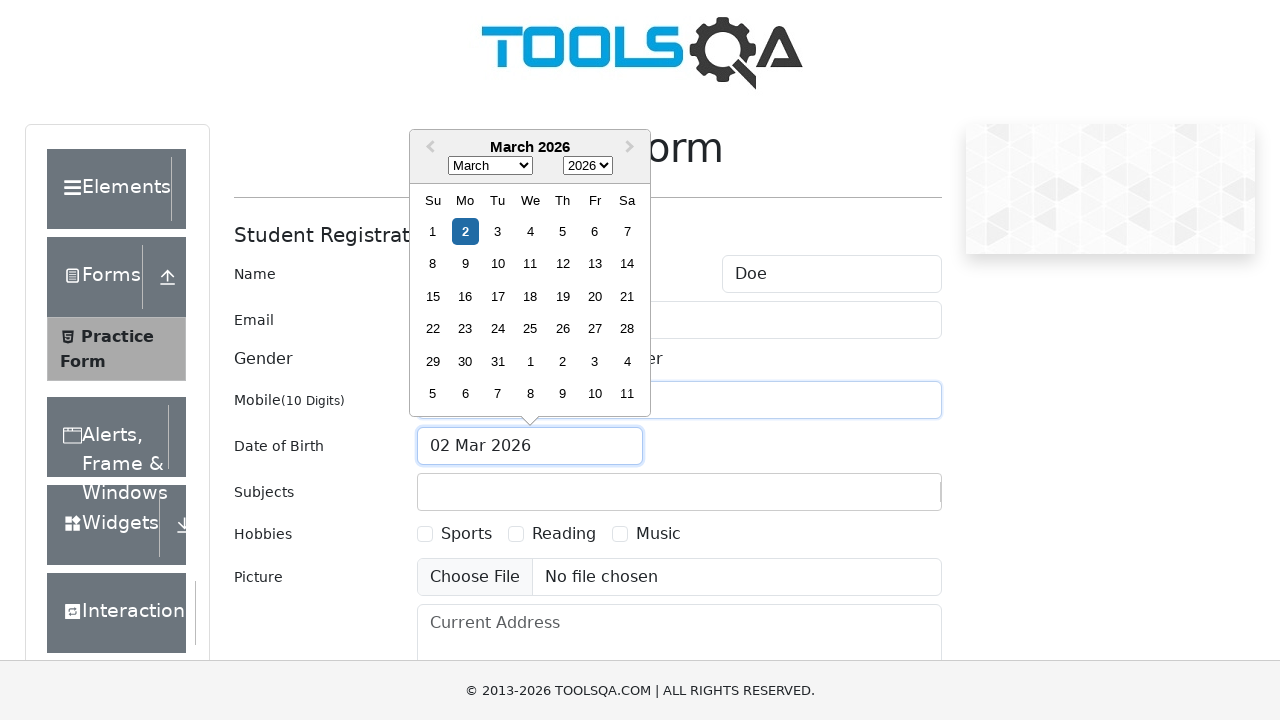

Selected November as the birth month on .react-datepicker__month-select
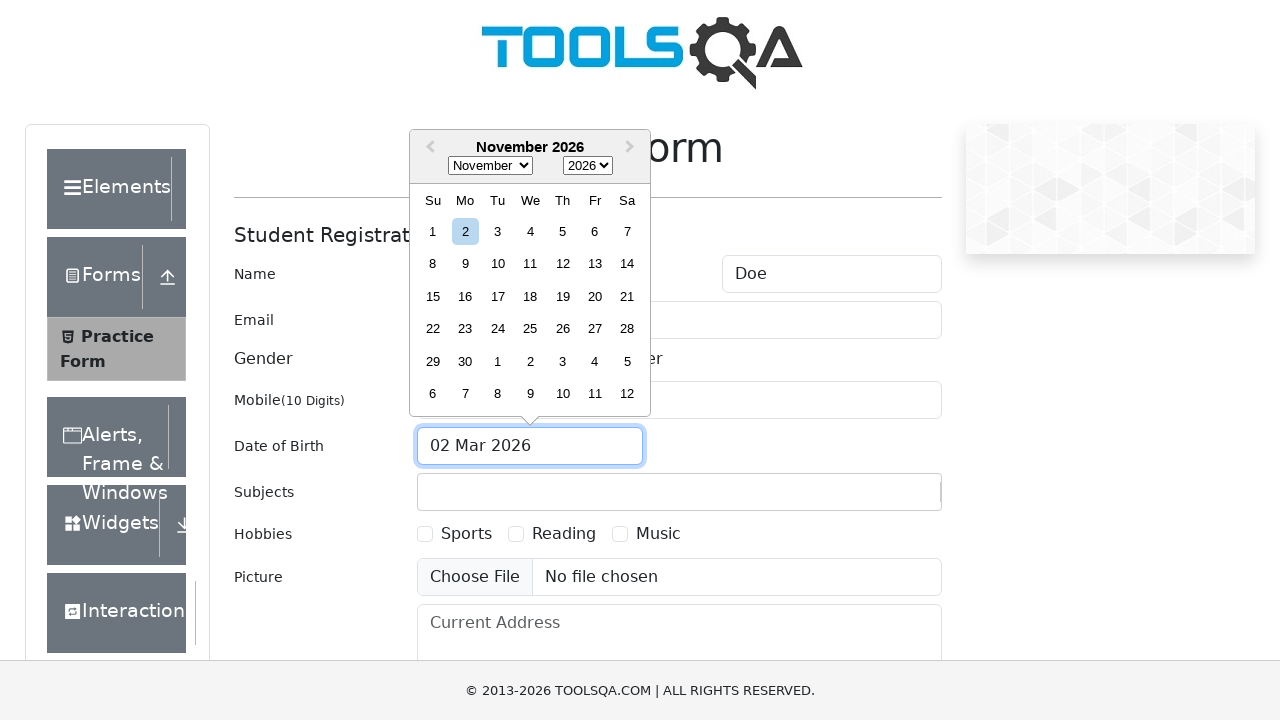

Selected 1995 as the birth year on .react-datepicker__year-select
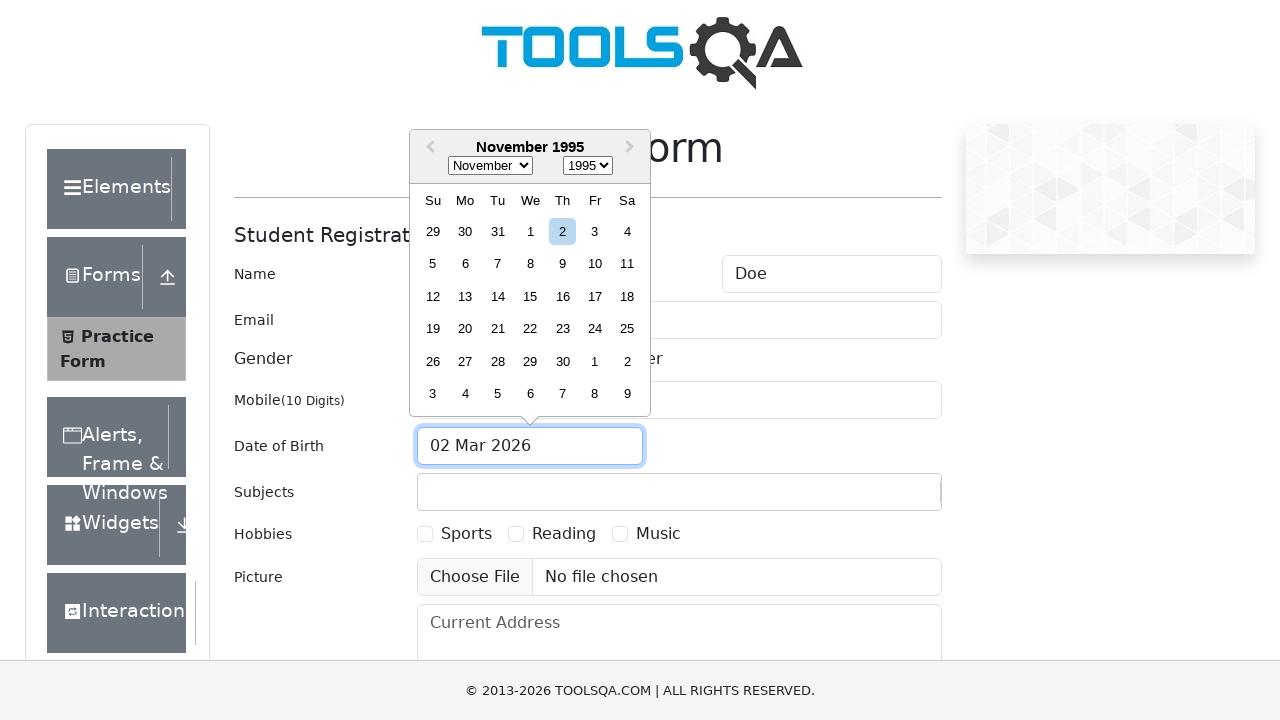

Selected 6th day as the birth date at (465, 264) on div.react-datepicker__day--006:not(.react-datepicker__day--outside-month)
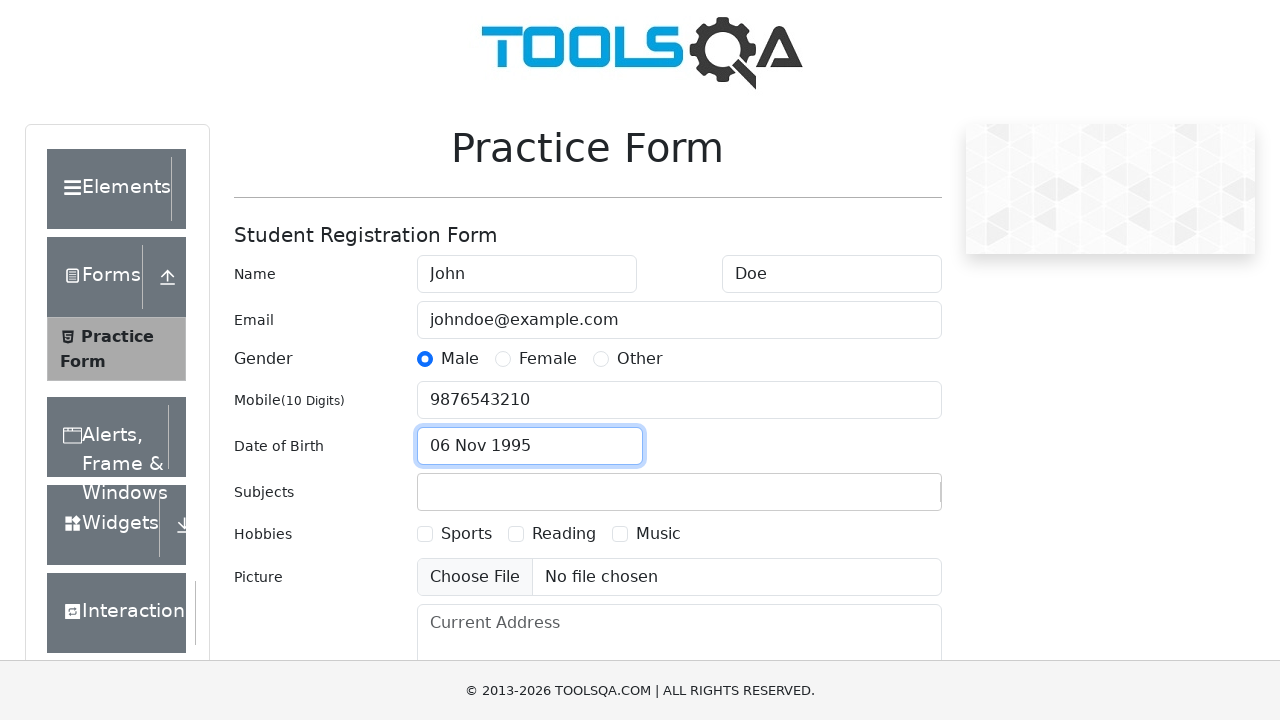

Filled subjects field with 'Maths' on #subjectsInput
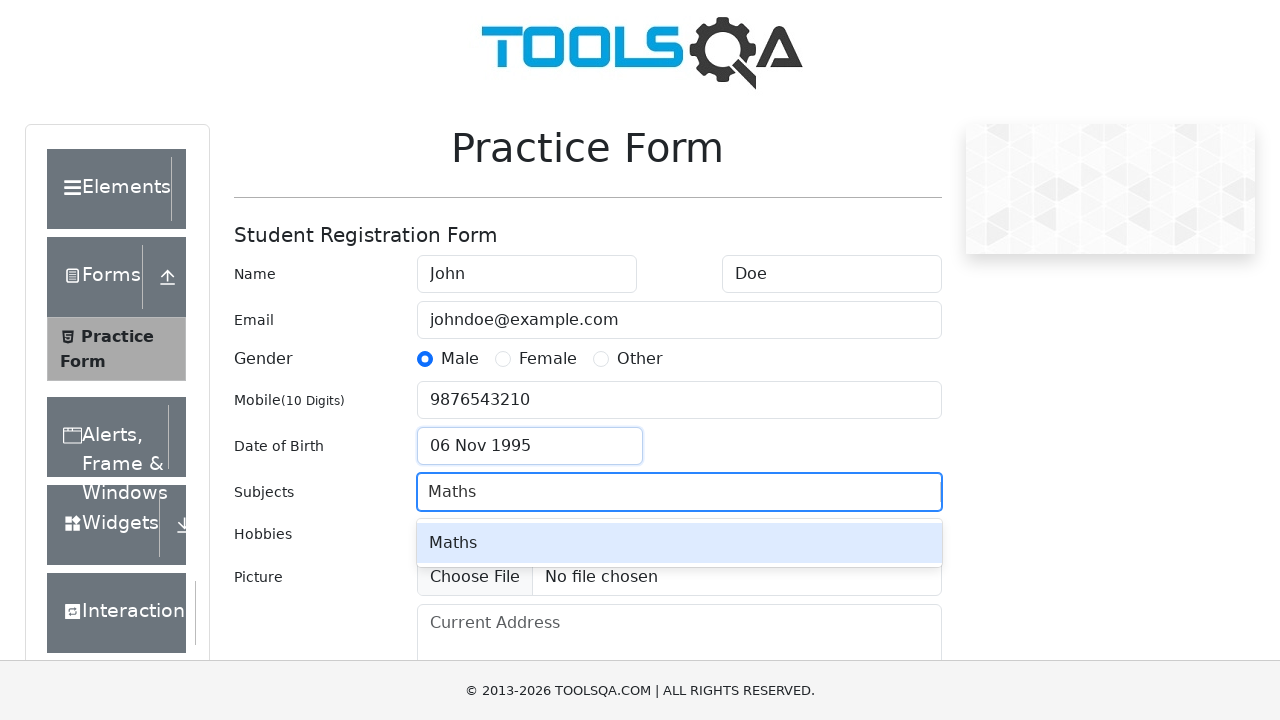

Pressed Enter to confirm subject 'Maths' on #subjectsInput
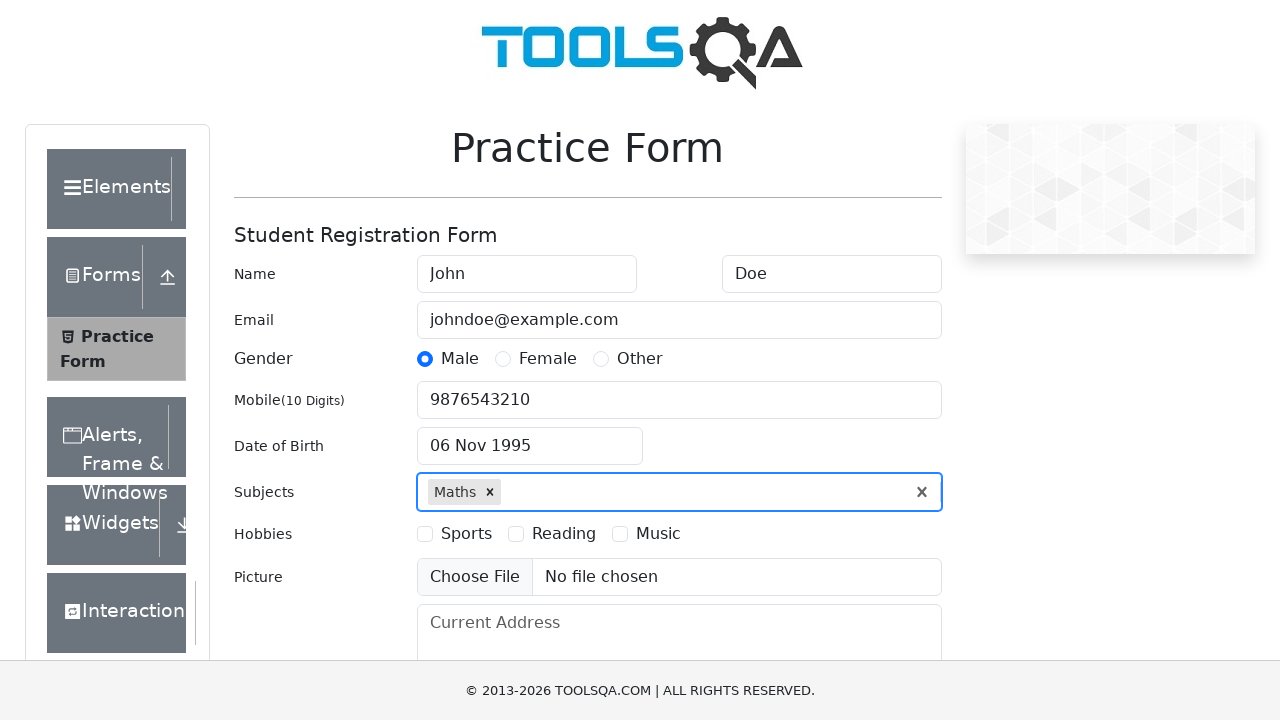

Selected Sports as a hobby at (466, 534) on label[for='hobbies-checkbox-1']
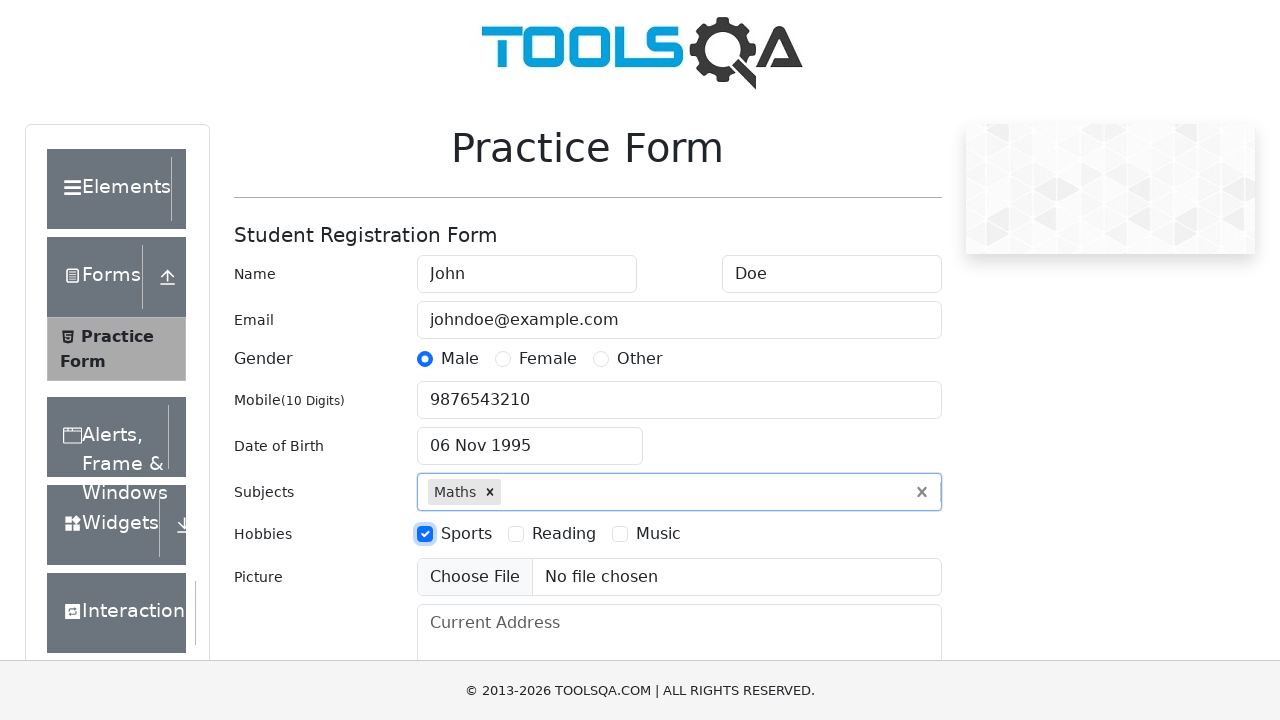

Filled address with '123 Main Street, New York' on #currentAddress
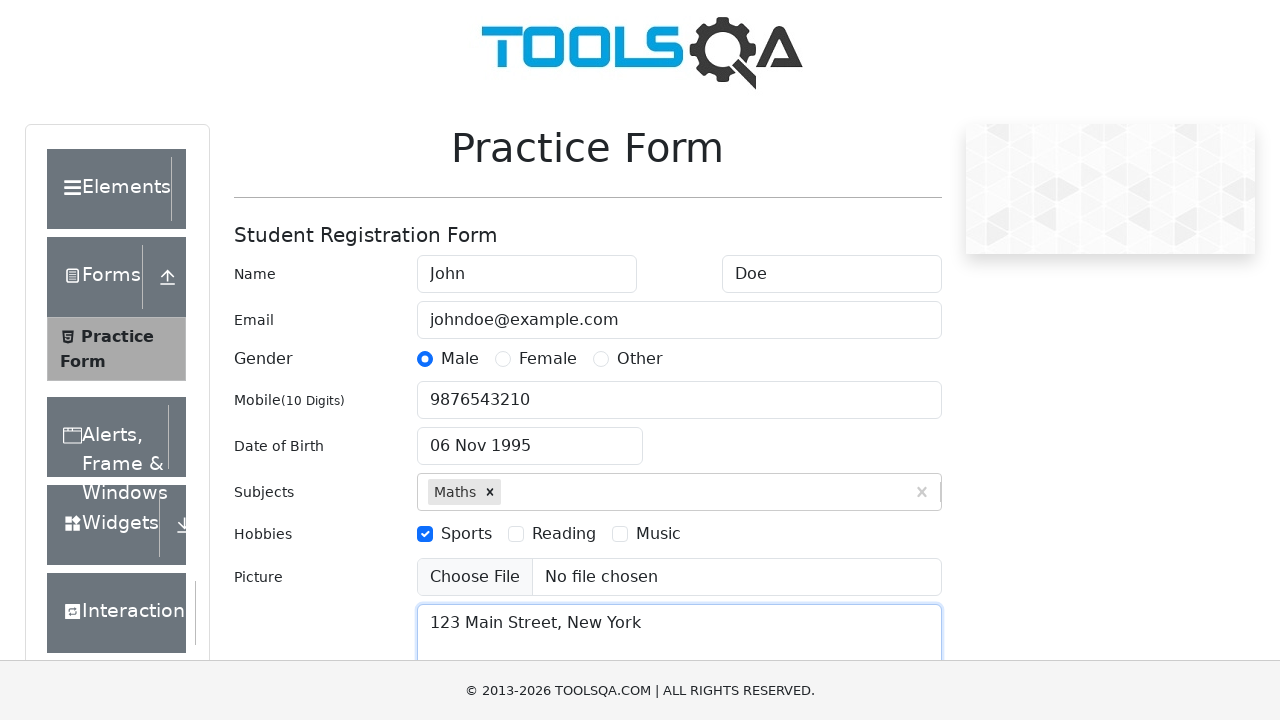

Clicked the Submit button to submit the form at (885, 499) on #submit
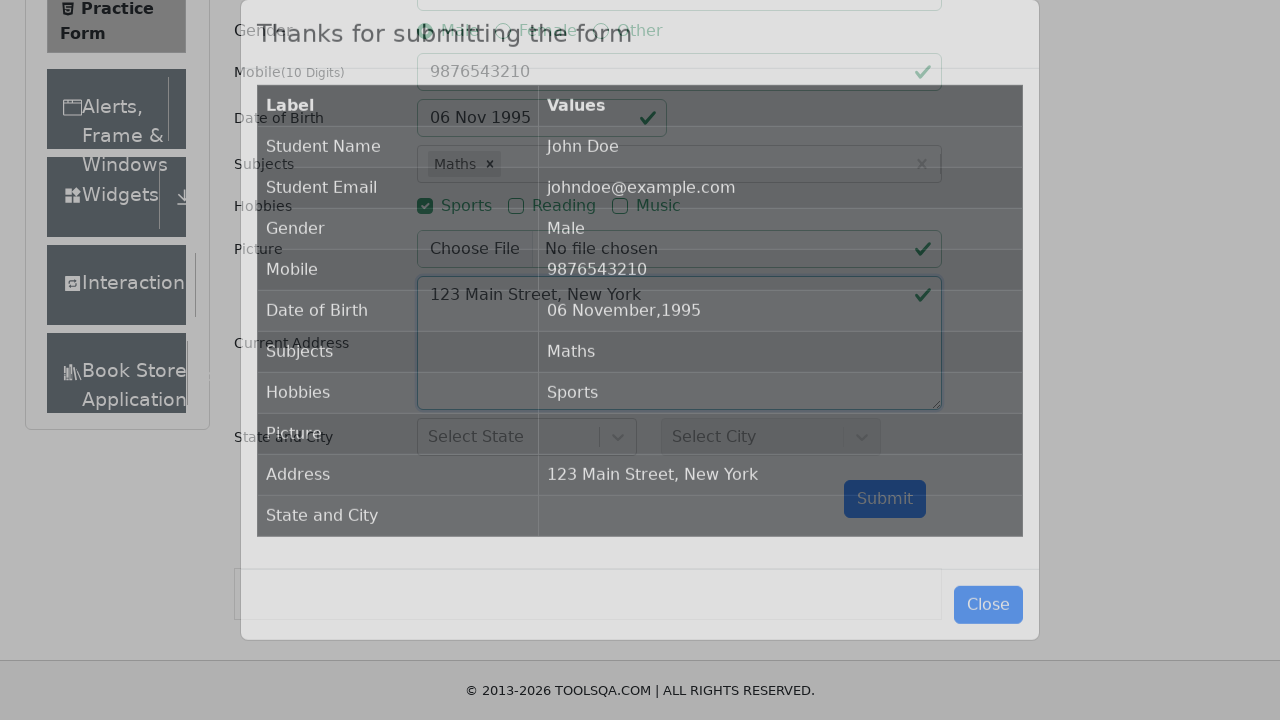

Form submission modal appeared confirming successful submission
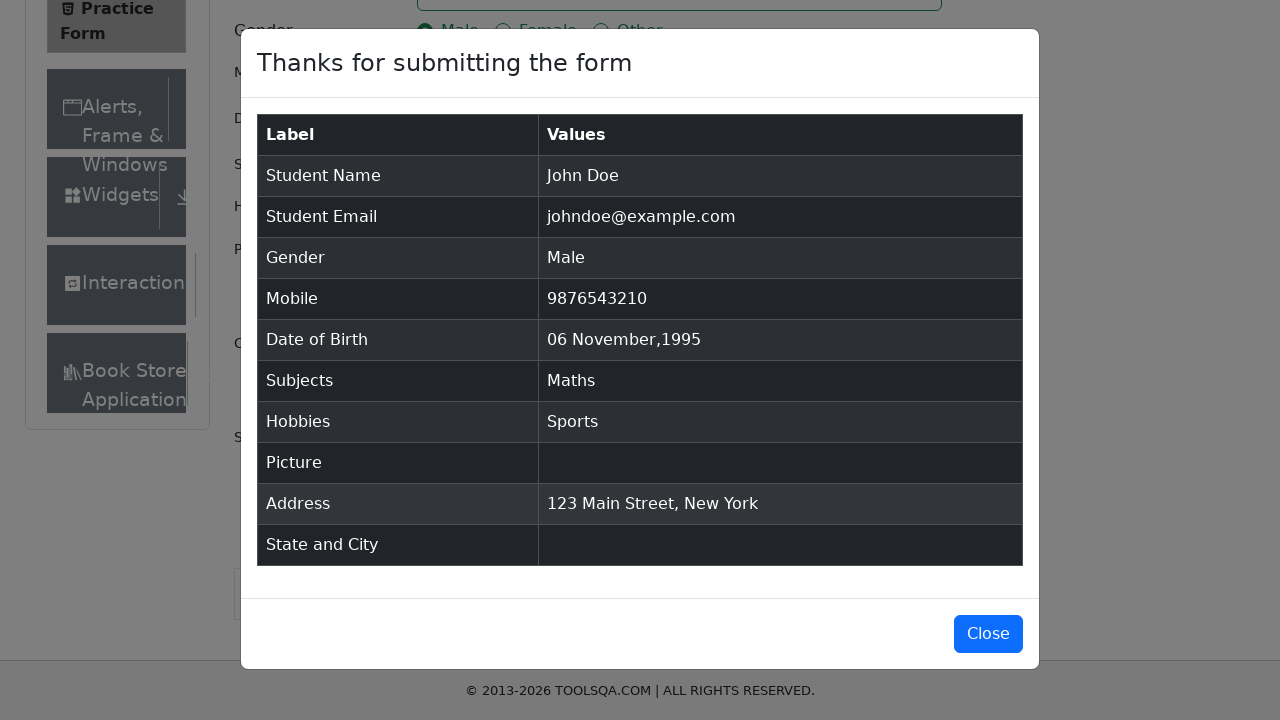

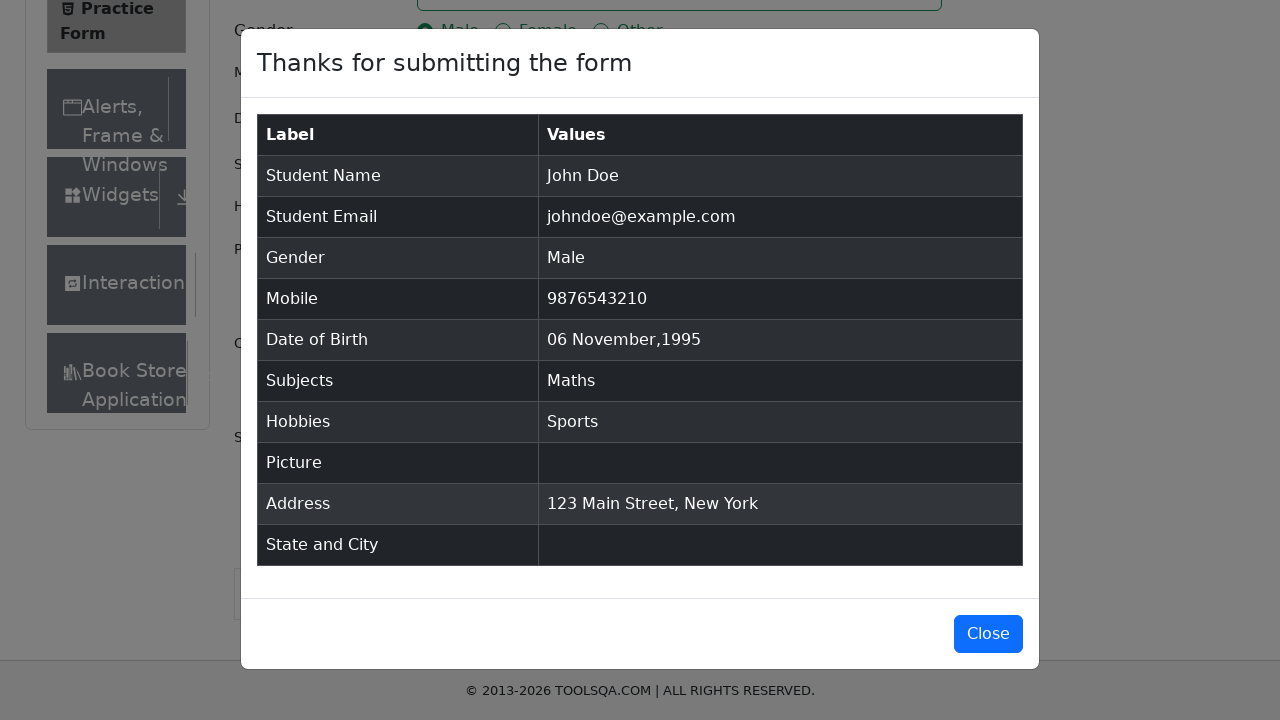